Tests adding todo items by creating two items and verifying they appear in the list

Starting URL: https://demo.playwright.dev/todomvc

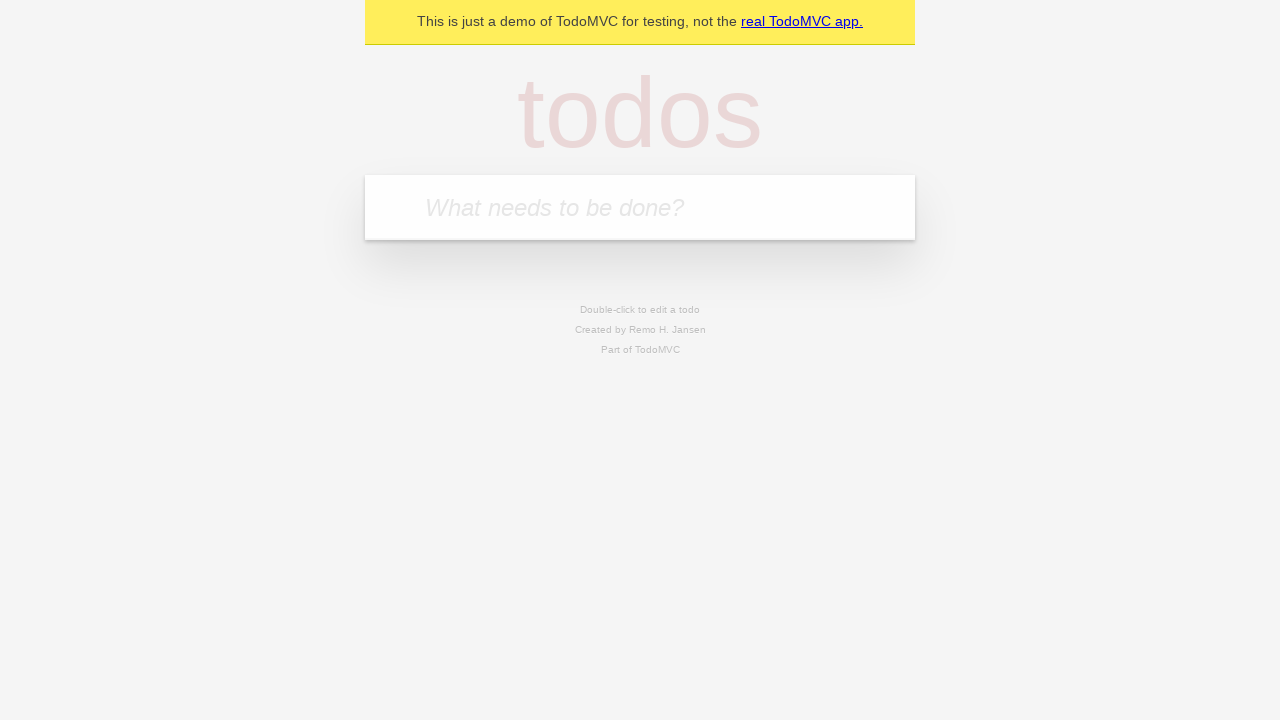

Filled new-todo input with 'buy some cheese' on .new-todo
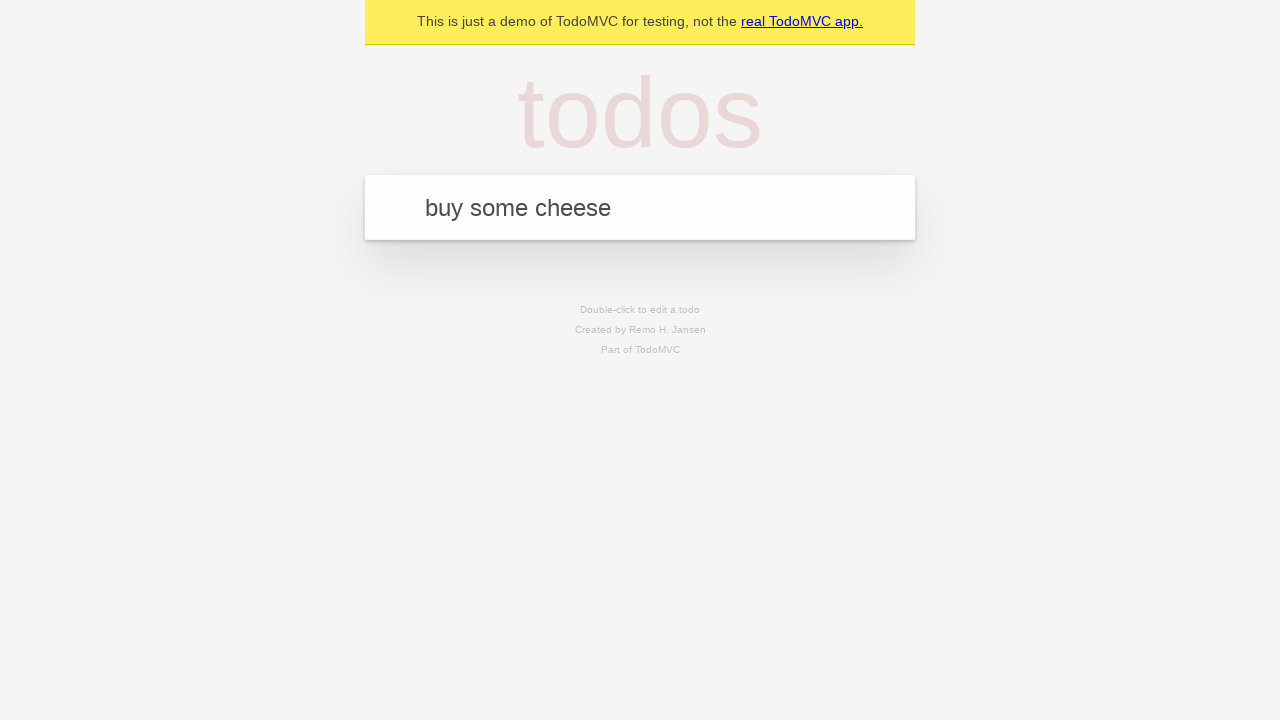

Pressed Enter to create first todo item on .new-todo
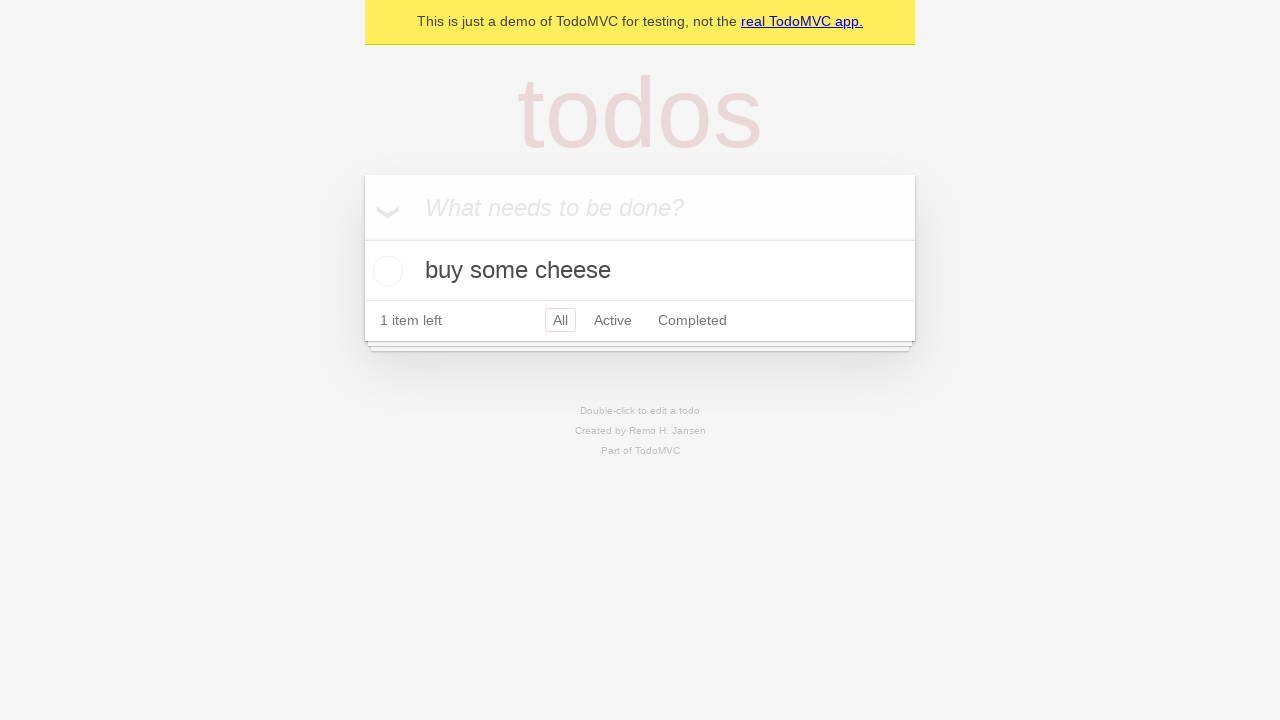

First todo item appeared in the list
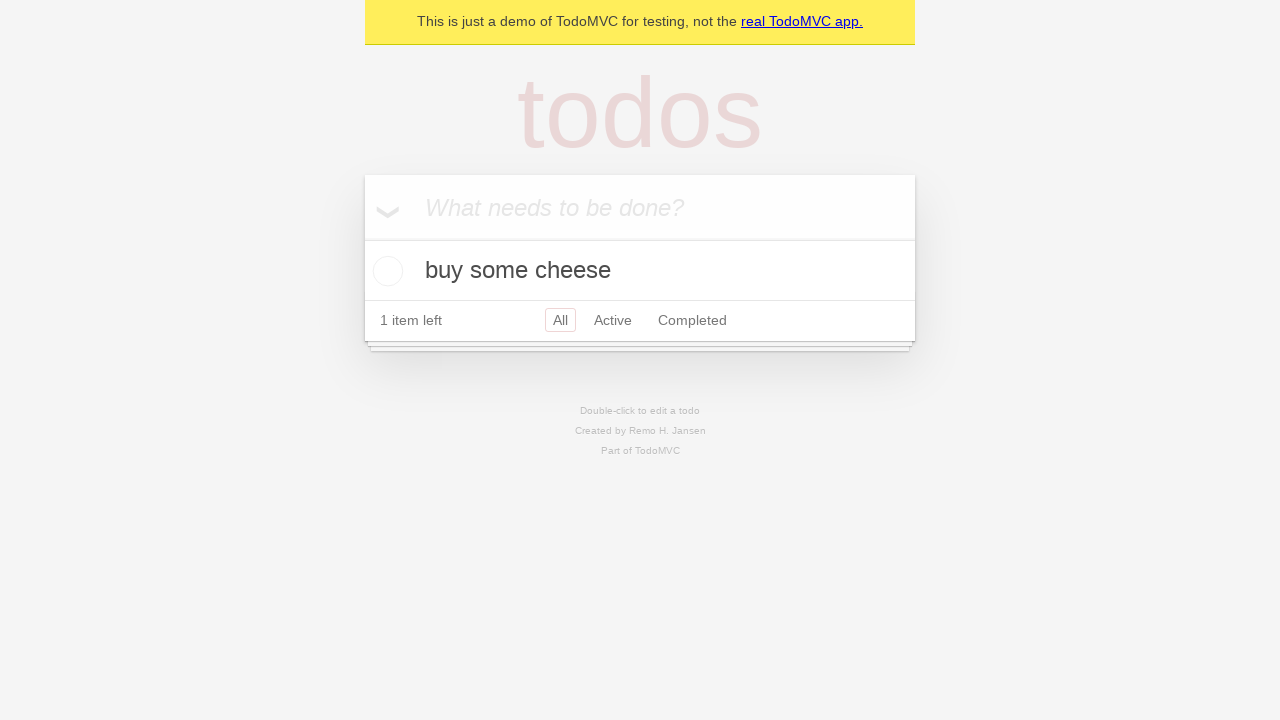

Filled new-todo input with 'feed the cat' on .new-todo
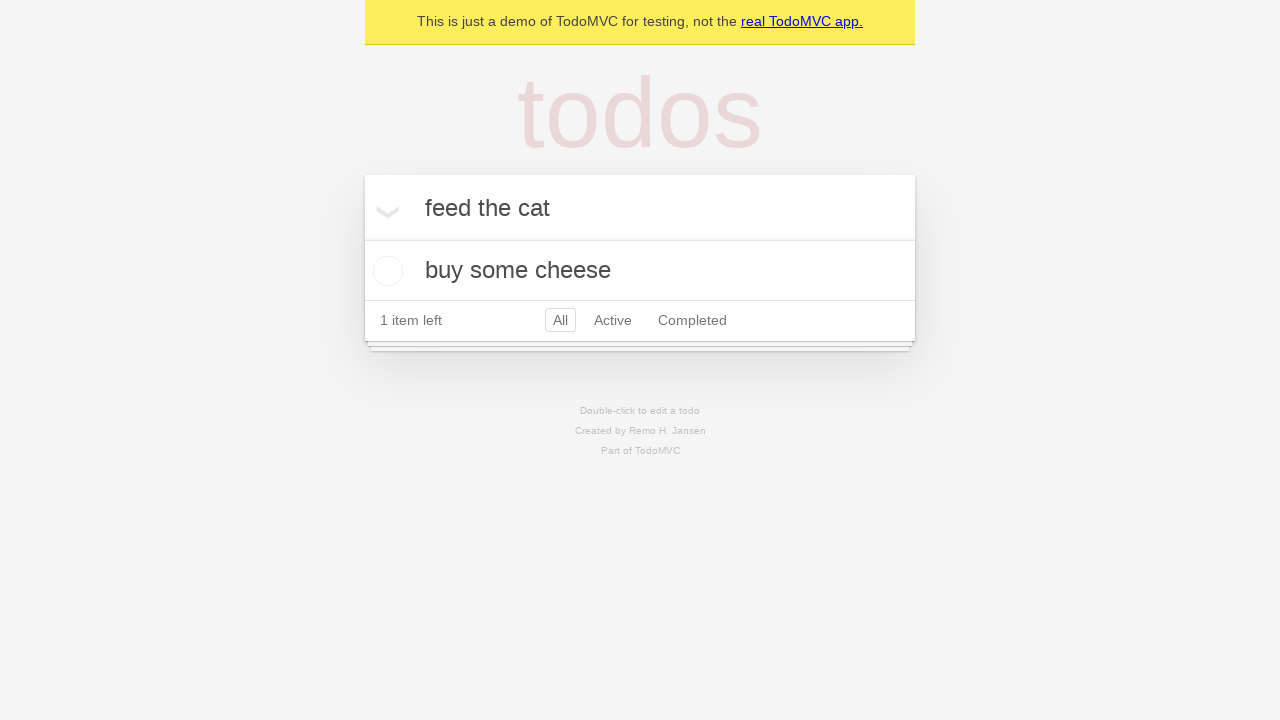

Pressed Enter to create second todo item on .new-todo
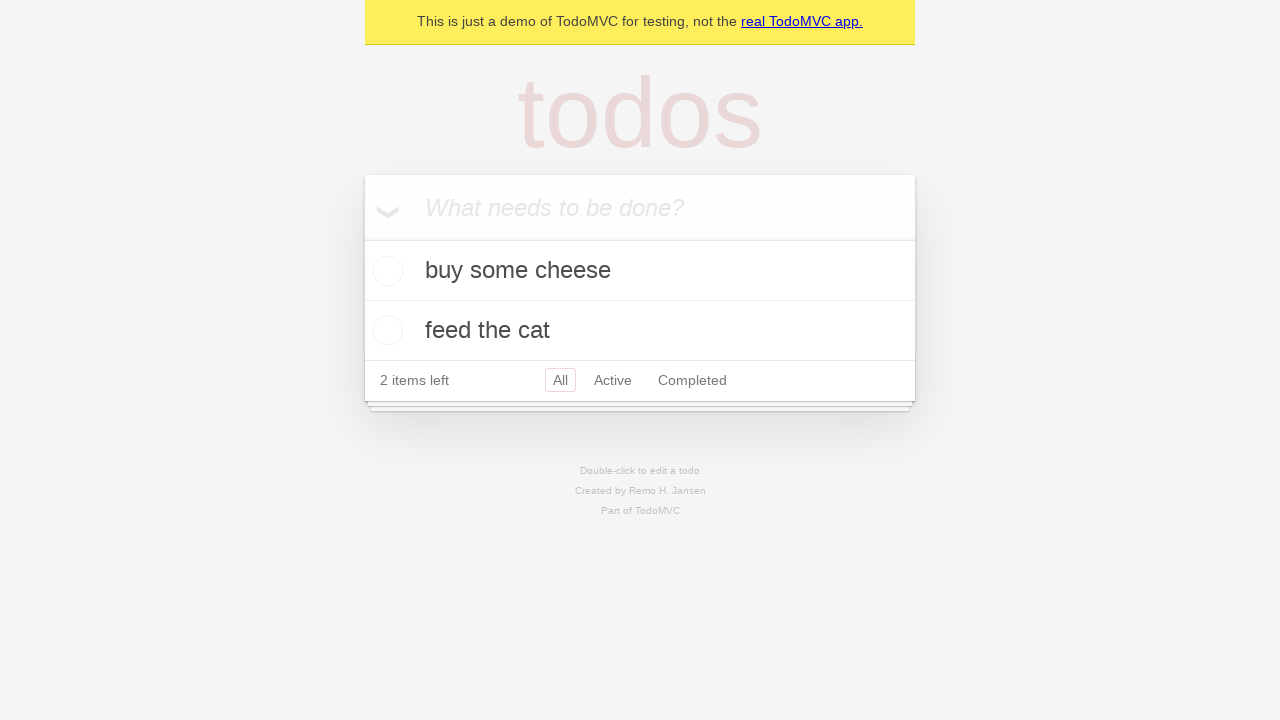

Second todo item appeared in the list
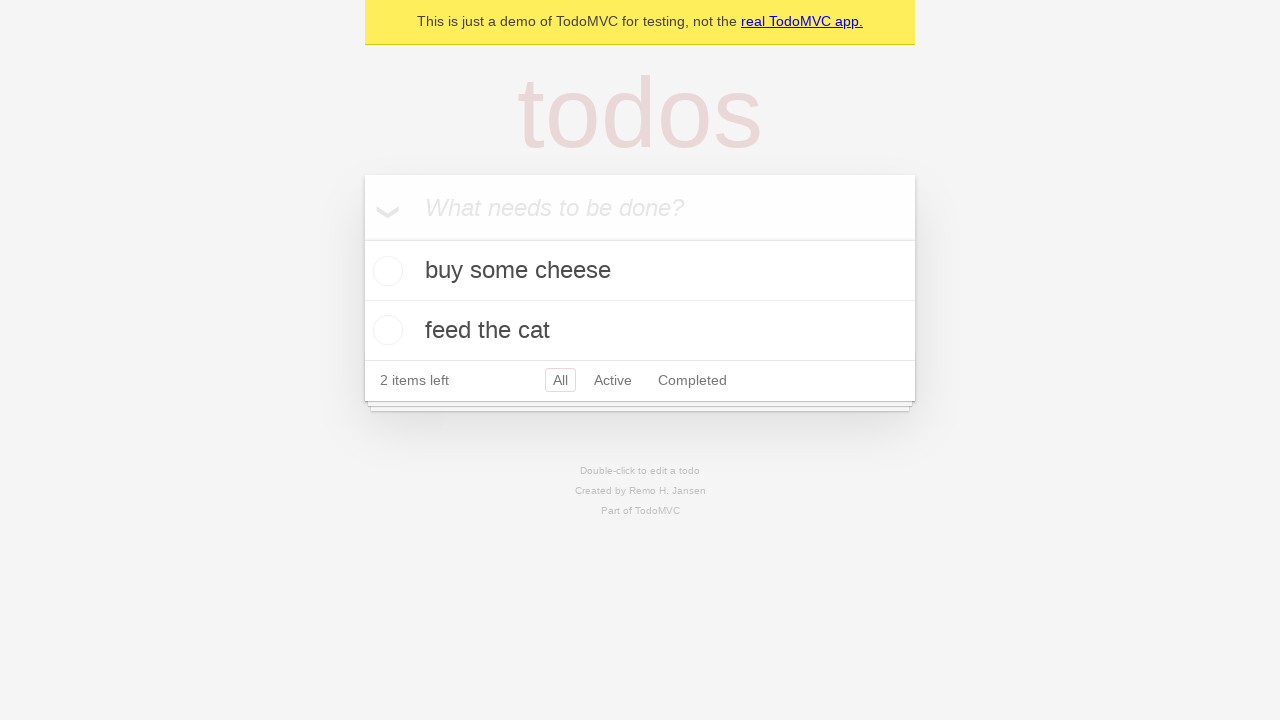

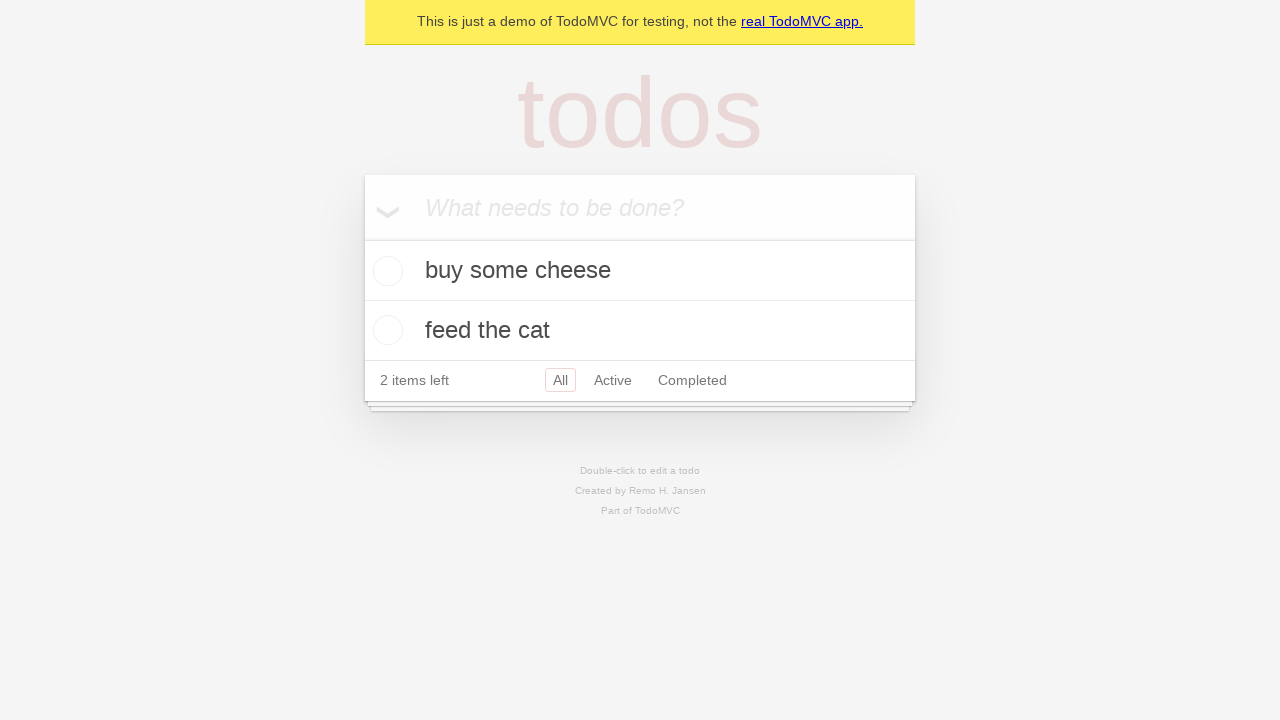